Tests tooltip functionality by hovering over an element to trigger tooltip display

Starting URL: https://demoqa.com/tool-tips

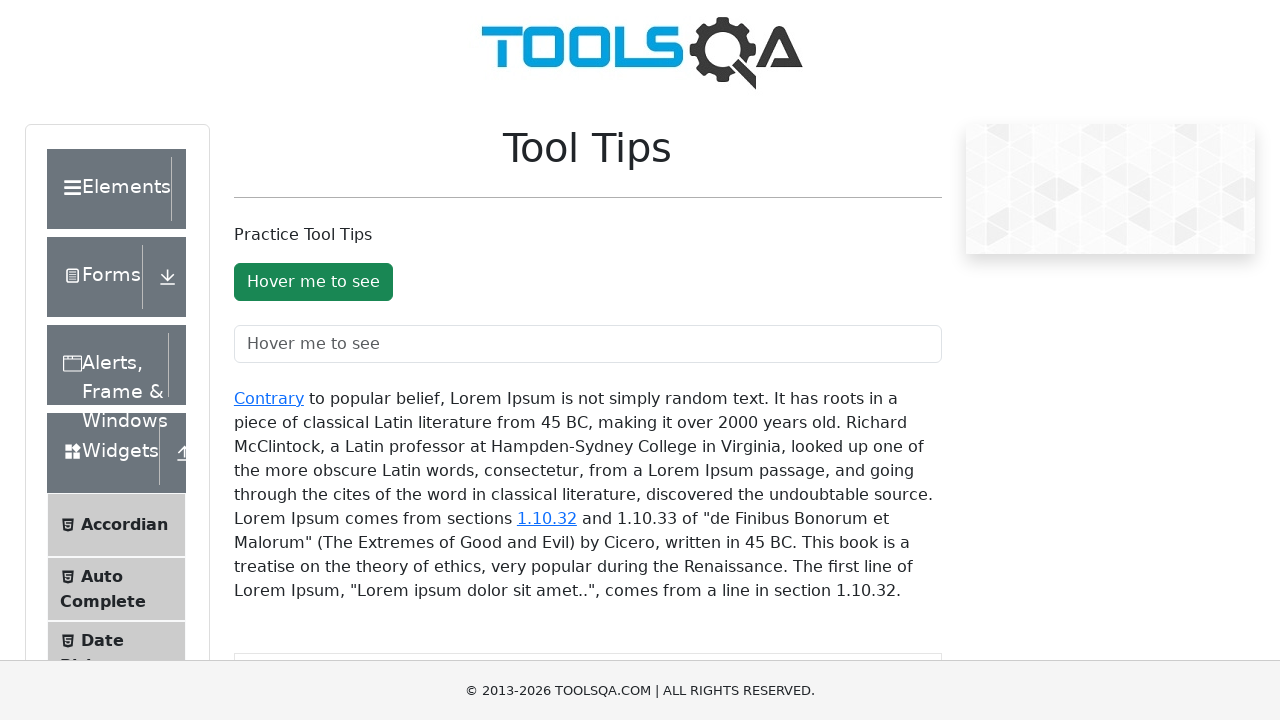

Located tooltip button element with ID 'toolTipButton'
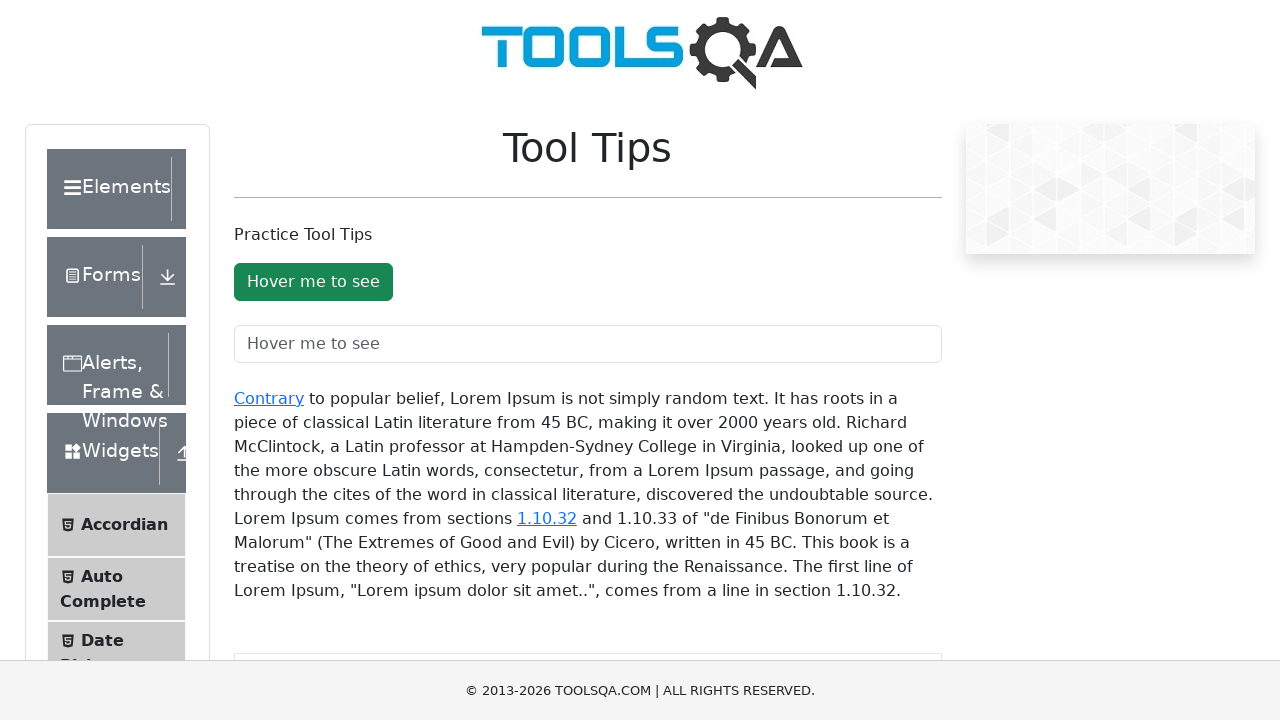

Hovered over tooltip button to trigger tooltip display at (313, 282) on #toolTipButton
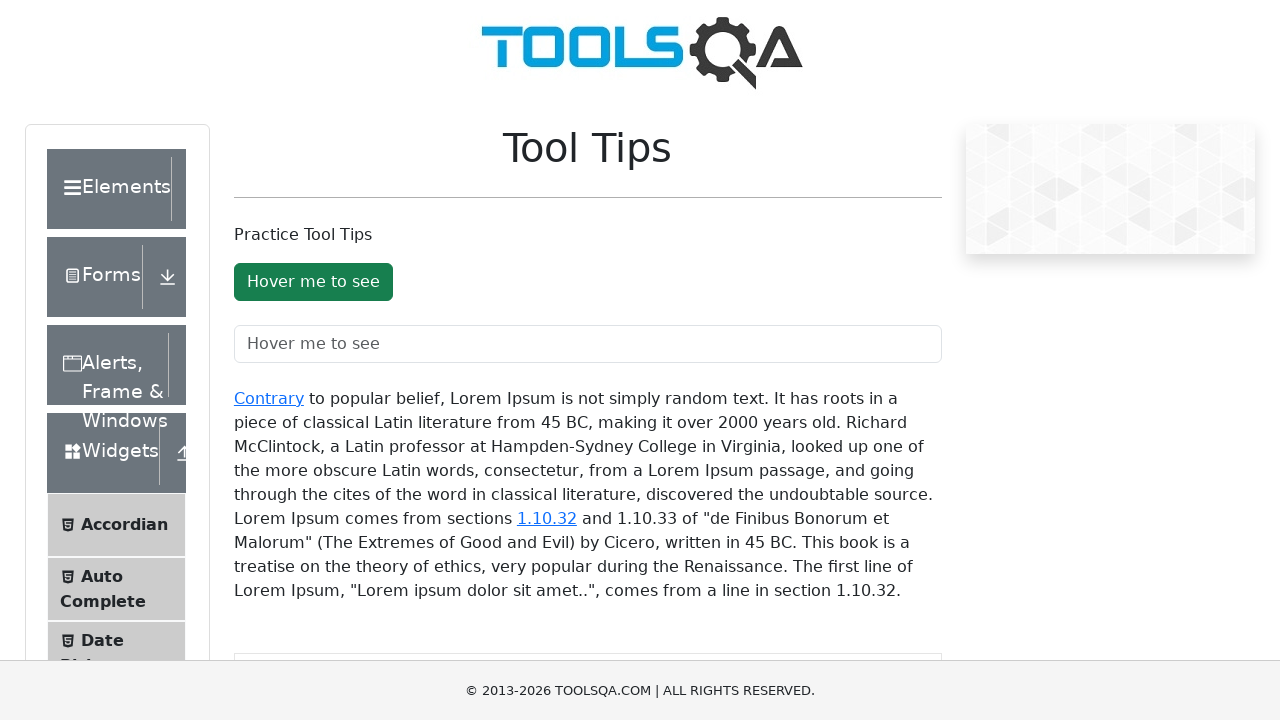

Retrieved button text: 'Hover me to see'
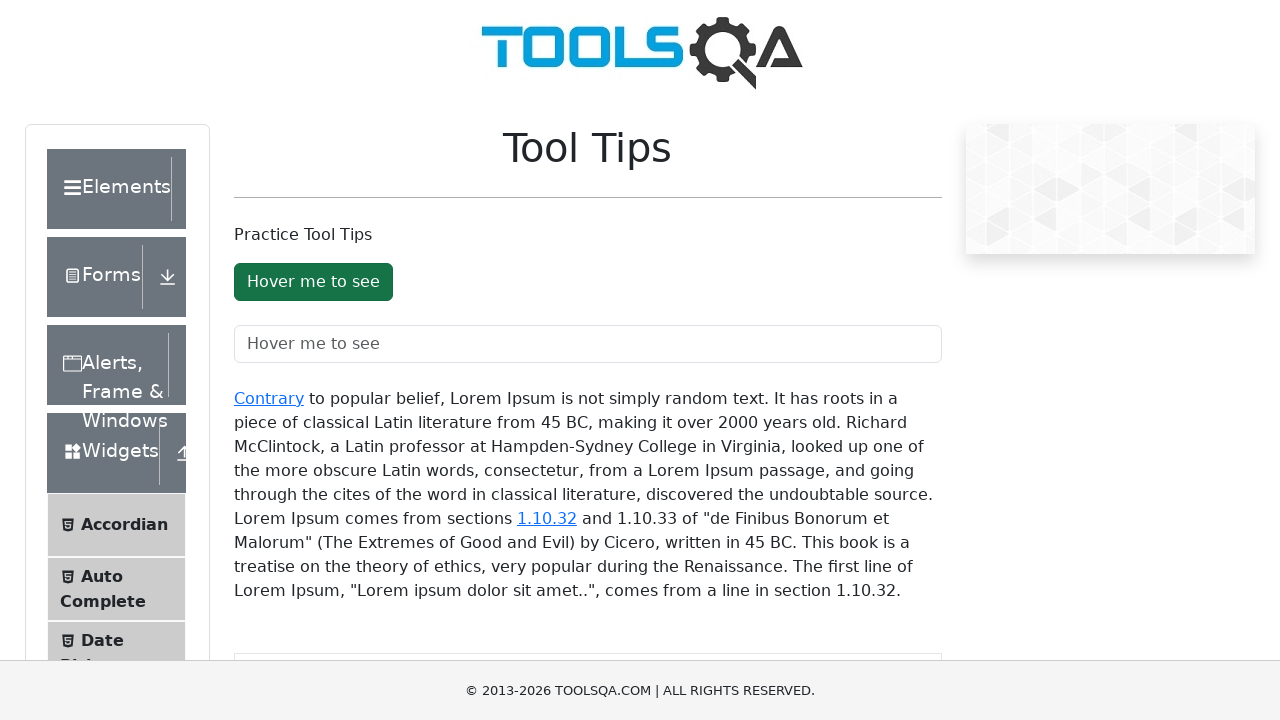

Printed button text to console: 'Hover me to see'
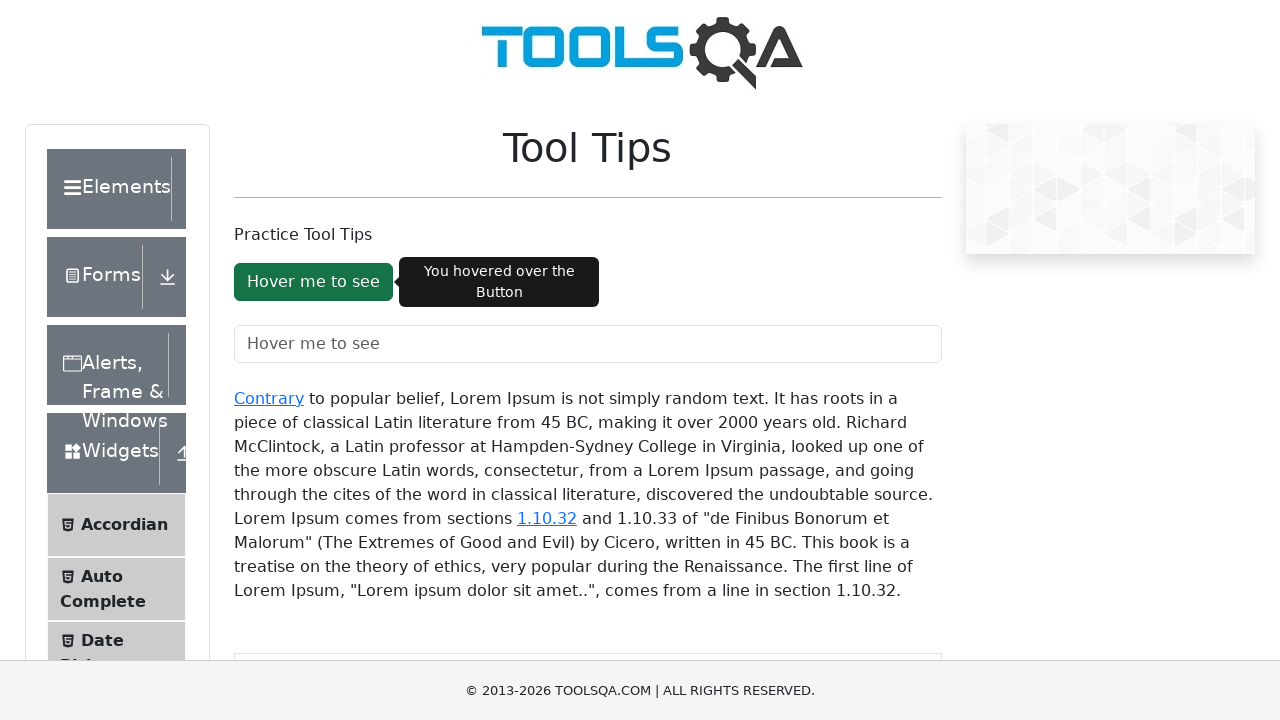

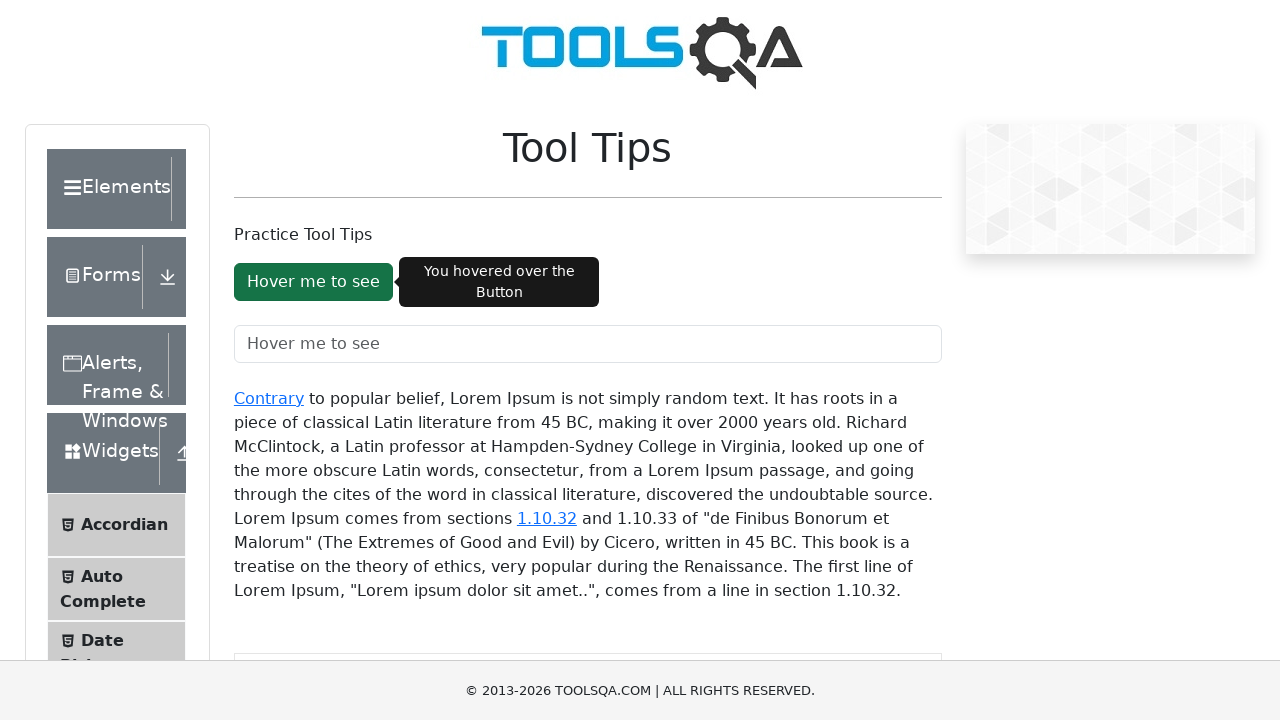